Tests multiple window handling by navigating to a product page through a link, verifying the electronics products page opens correctly with 16 products, and then returning to the original page.

Starting URL: https://testotomasyonu.com/addremove/

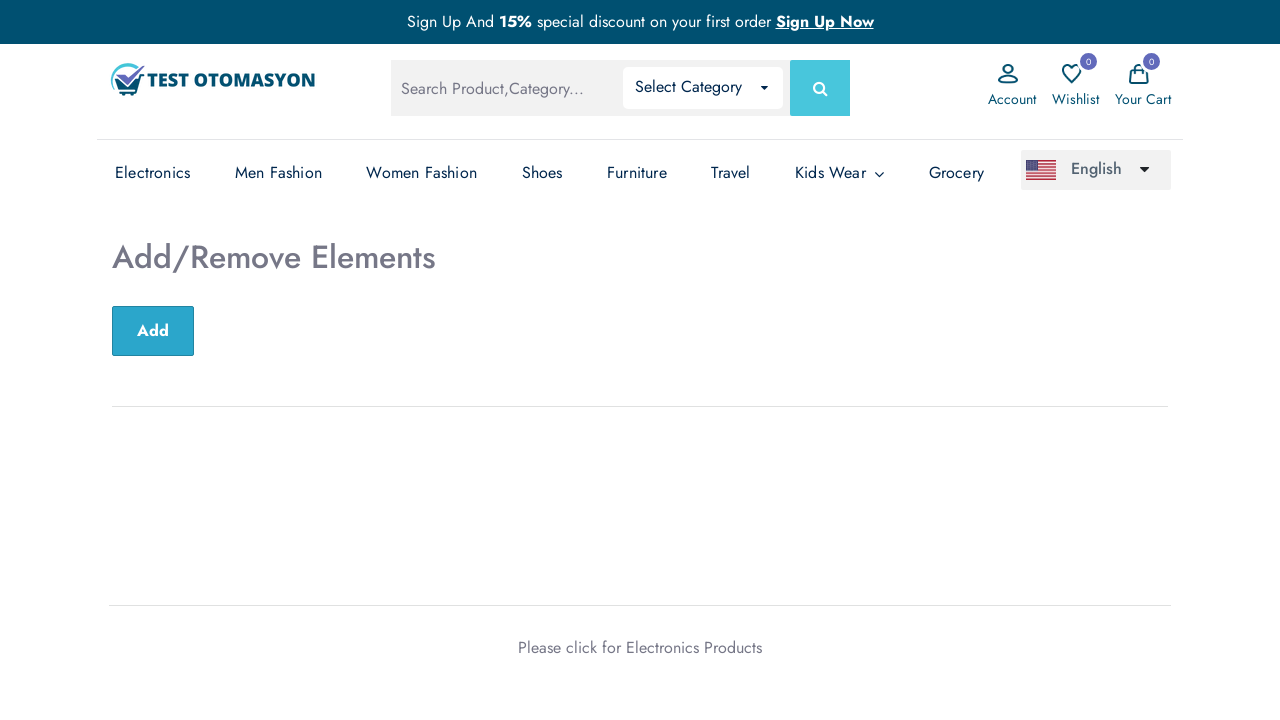

Verified heading element contains 'Add/Remove Elements'
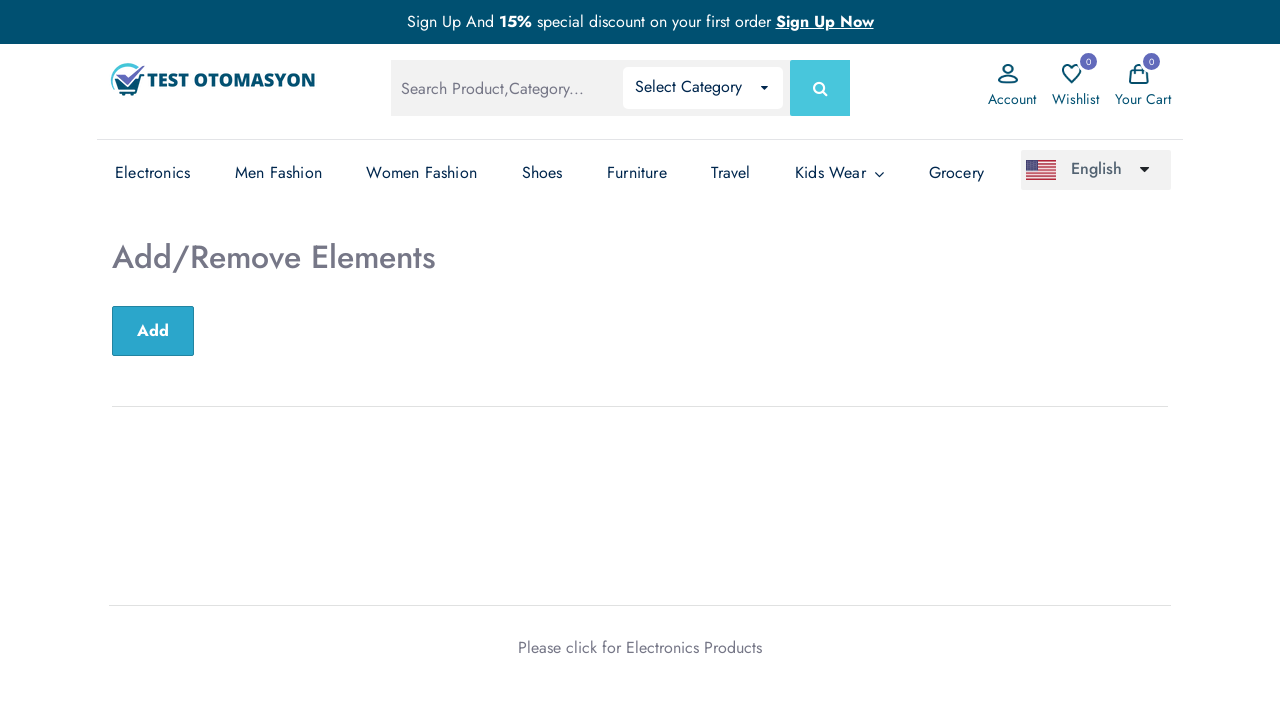

Verified page title contains 'Test Otomasyonu'
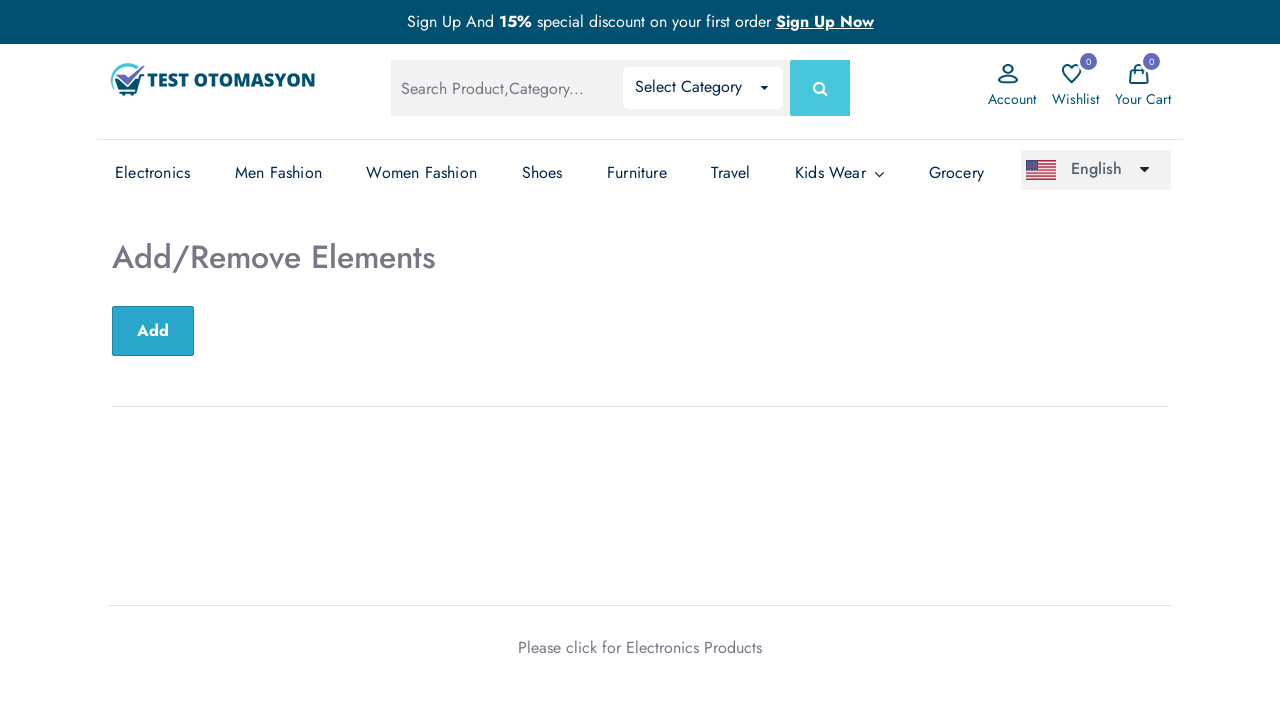

Stored current page context
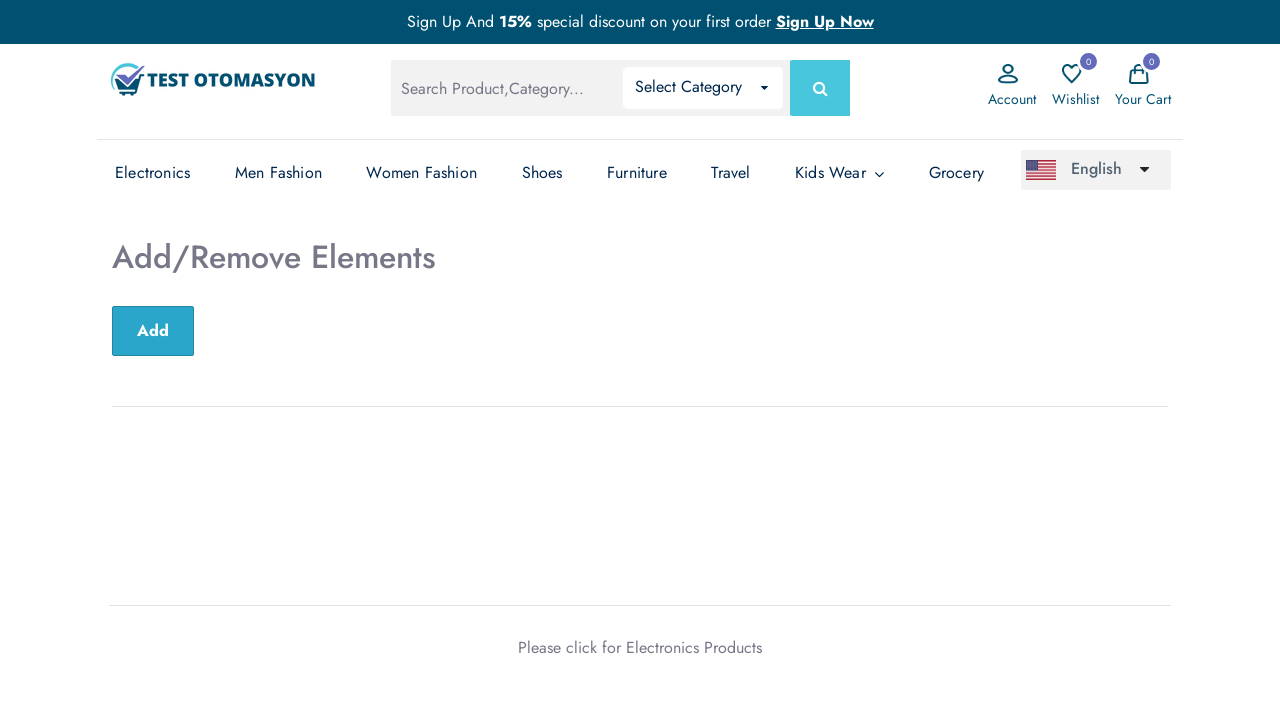

Clicked on Electronics Products link at (694, 647) on text=Electronics Products
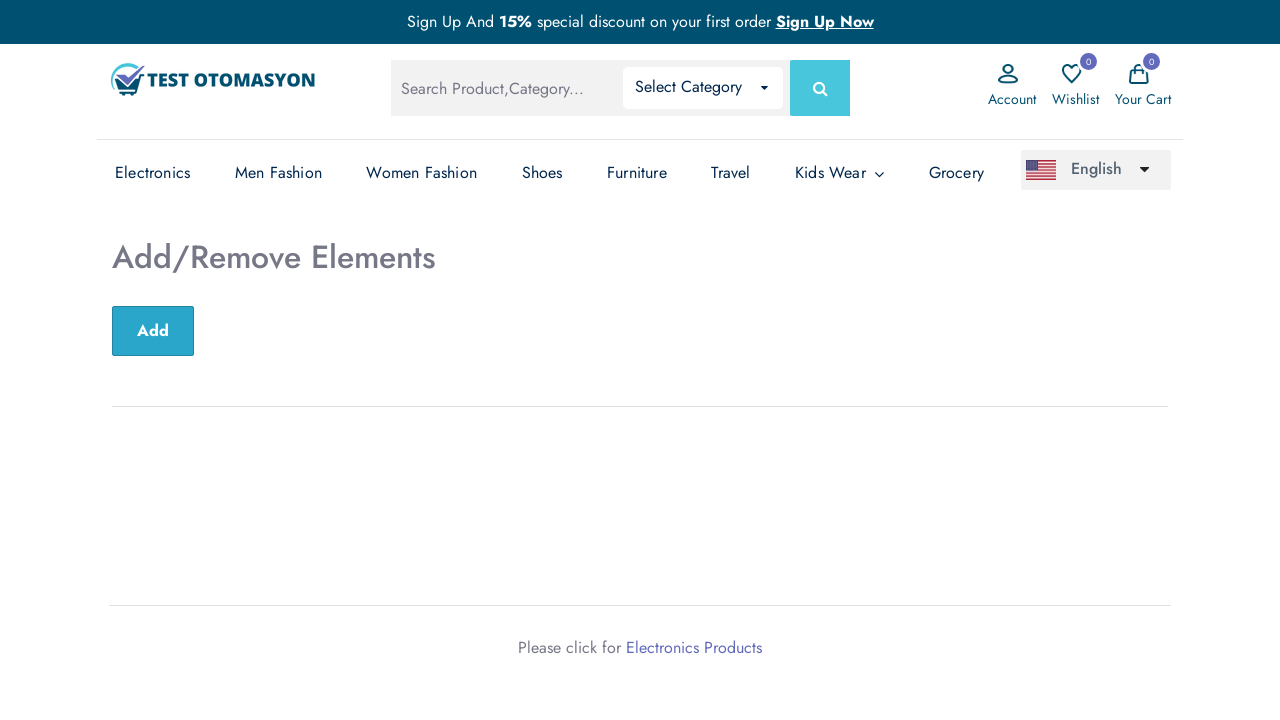

New Electronics Products page opened
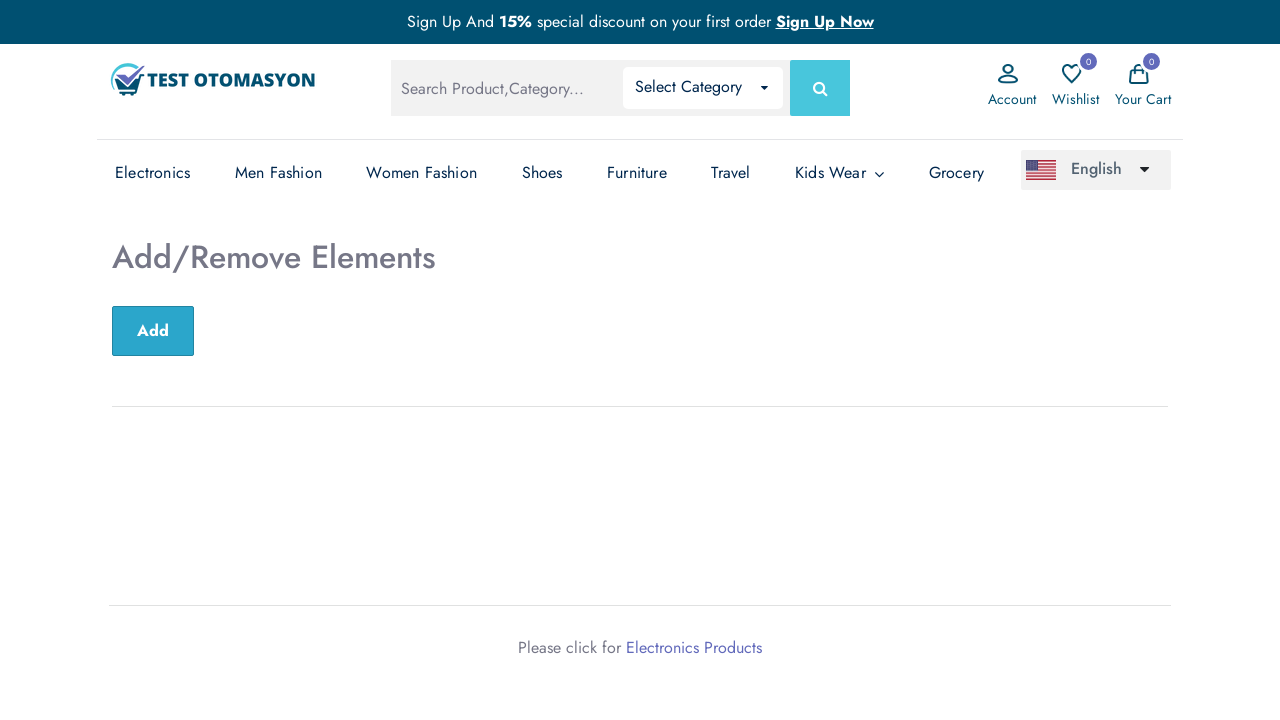

Verified new page title contains 'Electronics'
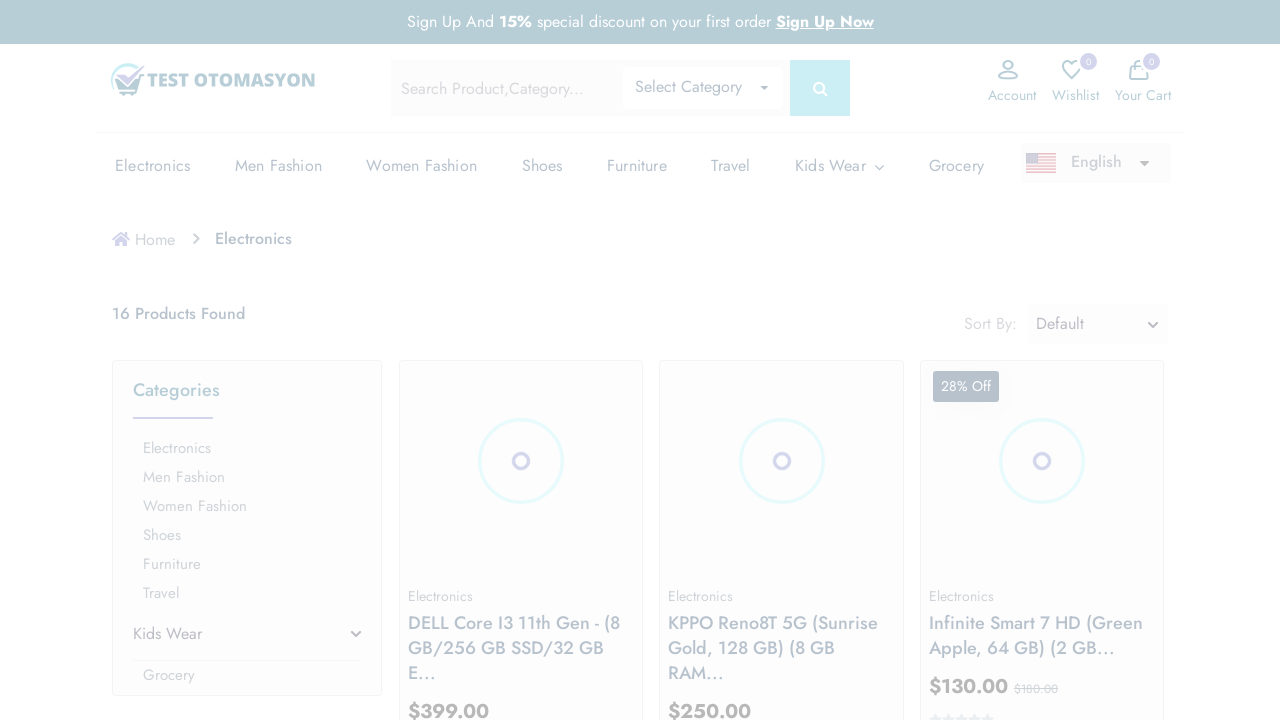

Retrieved product count text
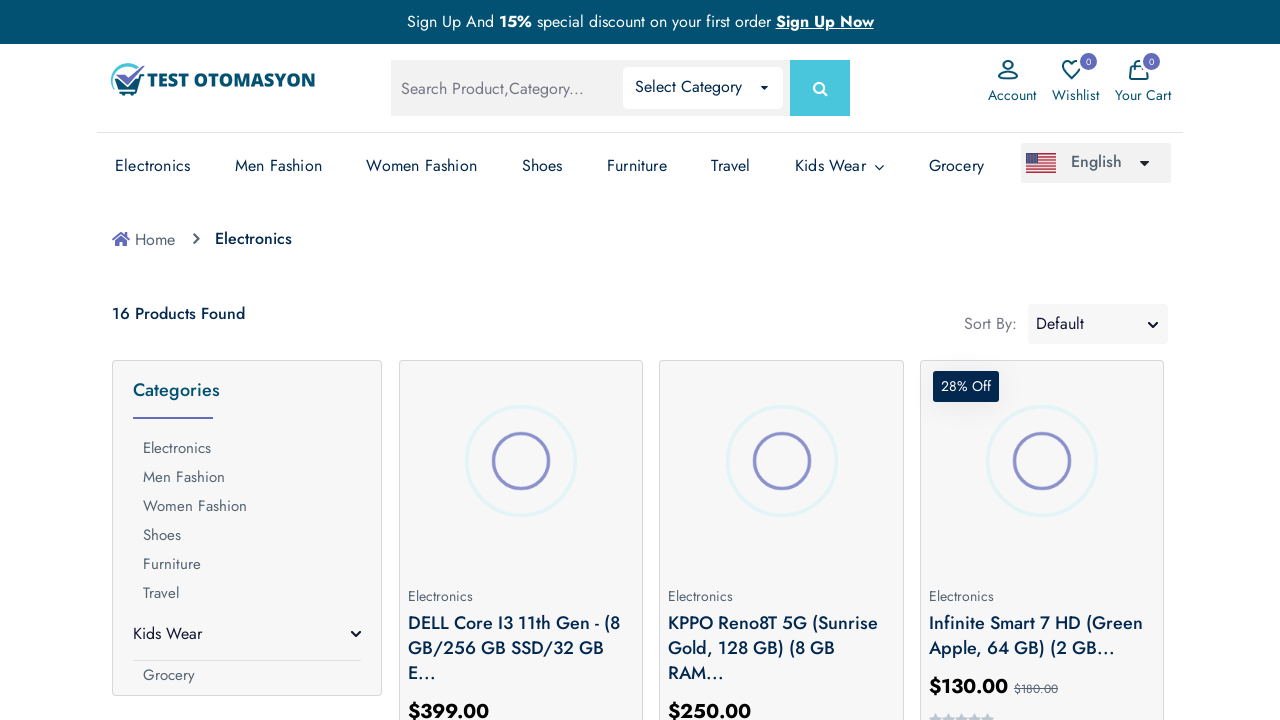

Verified product count is 16
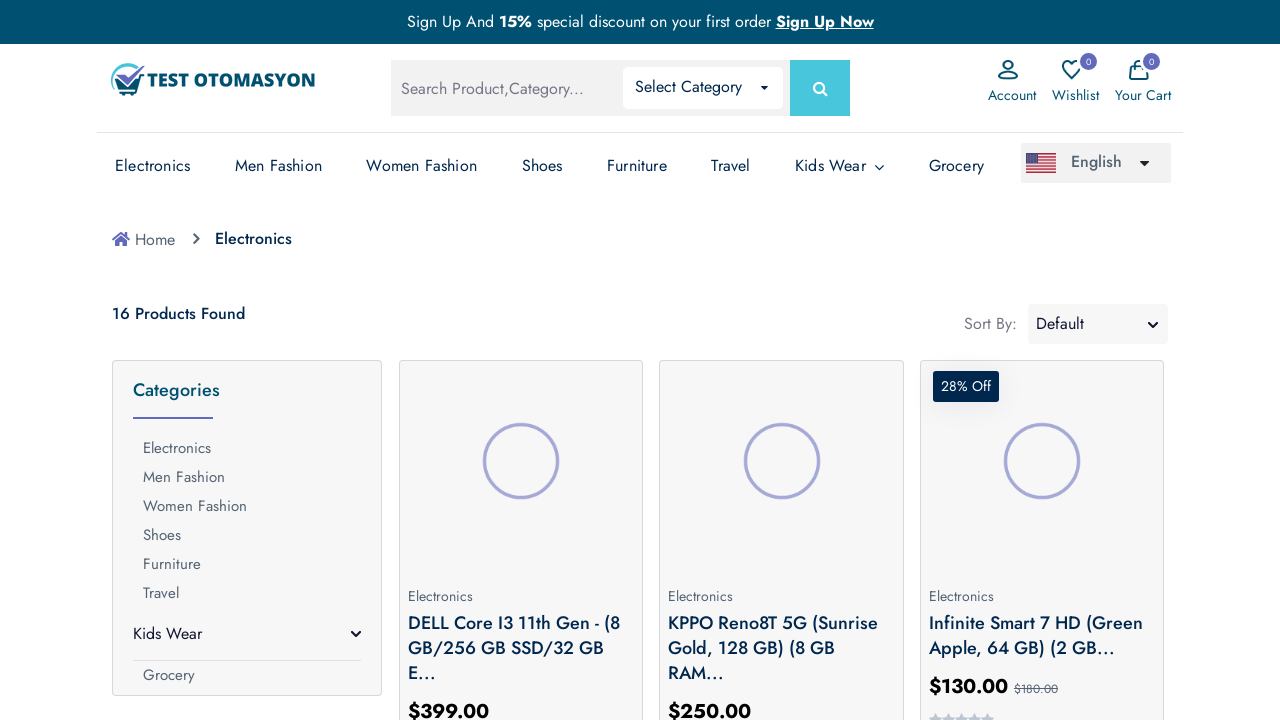

Switched back to original Add/Remove Elements page
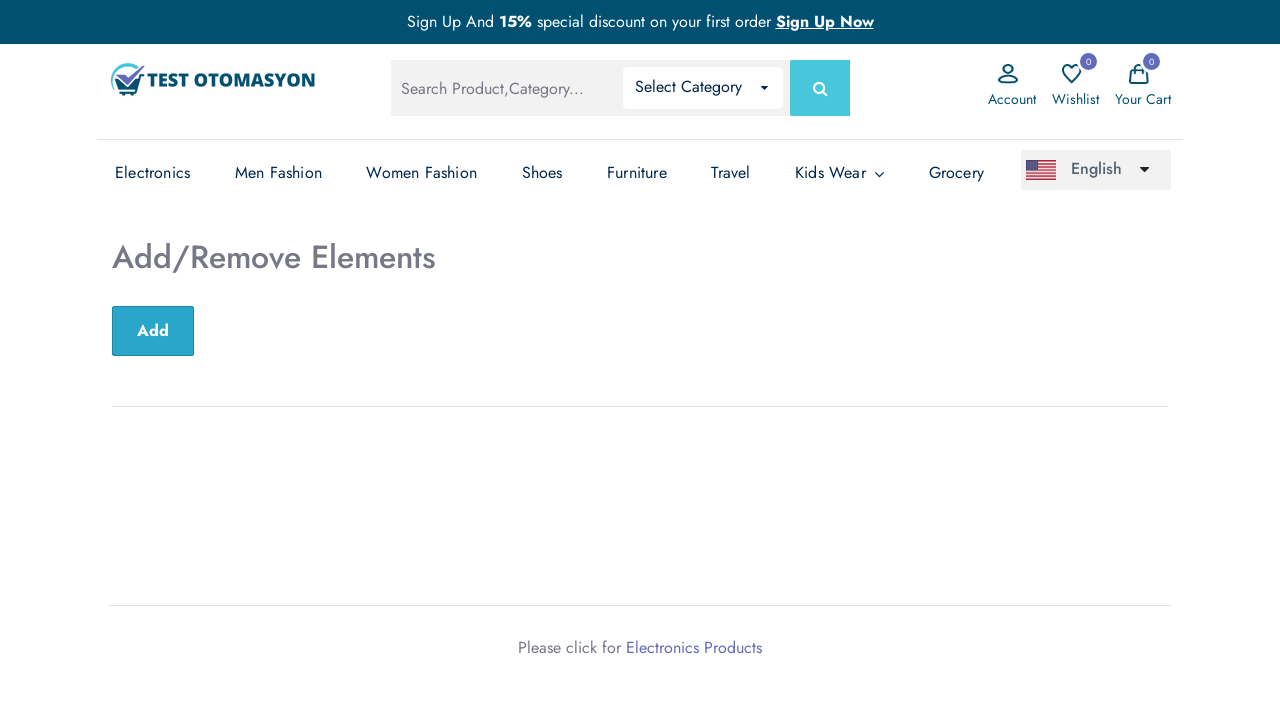

Verified original page URL contains 'addremove'
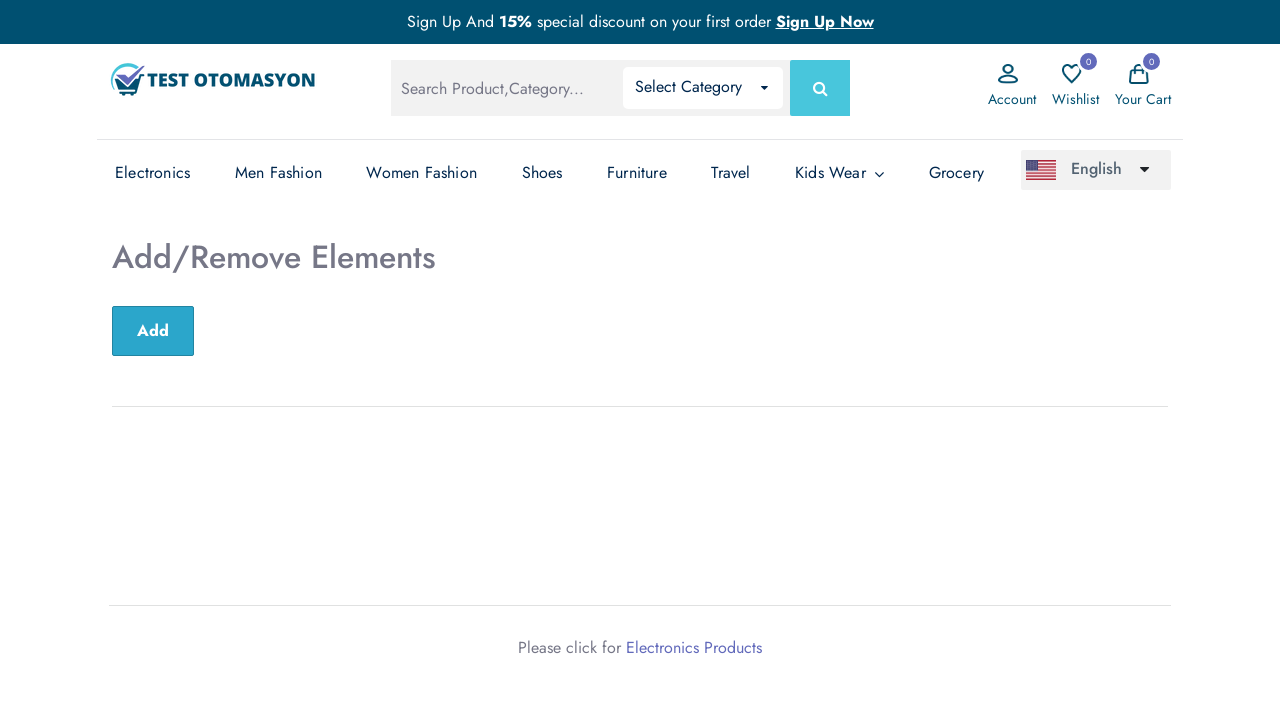

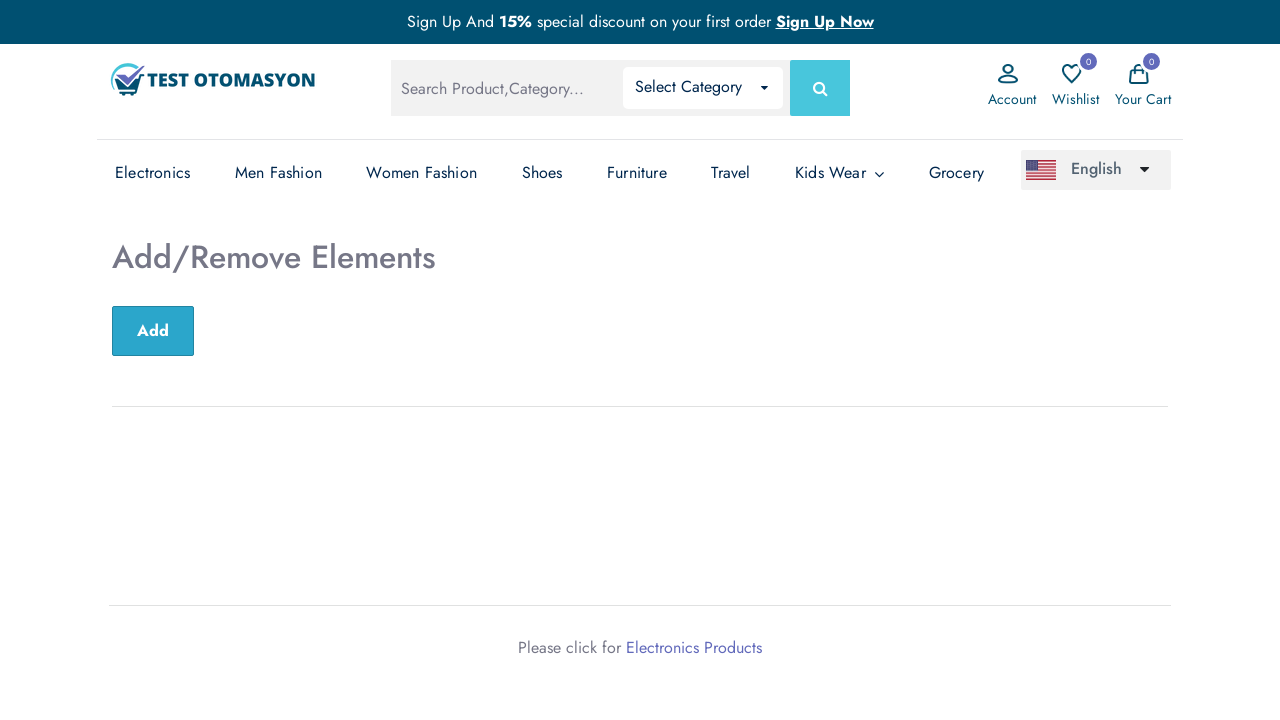